Tests dropdown selection by selecting a single option and multiple options from different dropdowns, then clicking print buttons.

Starting URL: https://www.lambdatest.com/selenium-playground/select-dropdown-demo

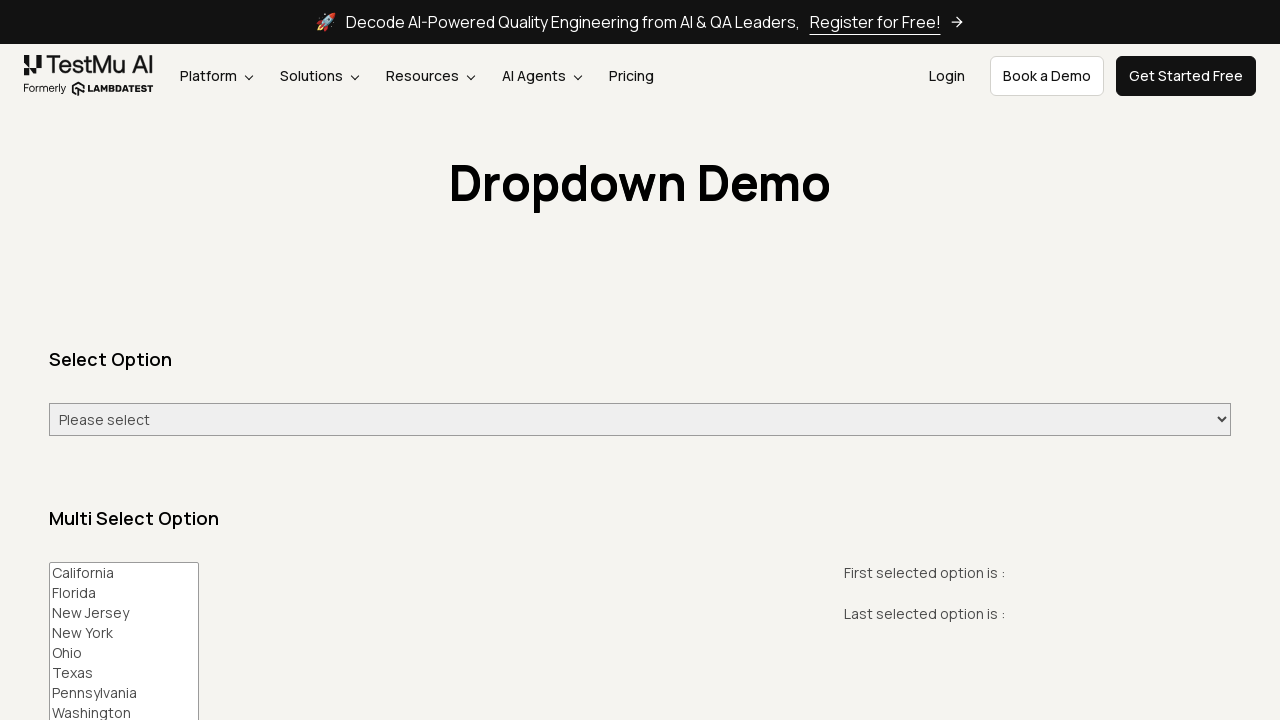

Selected Tuesday (index 3) from the single select dropdown on #select-demo
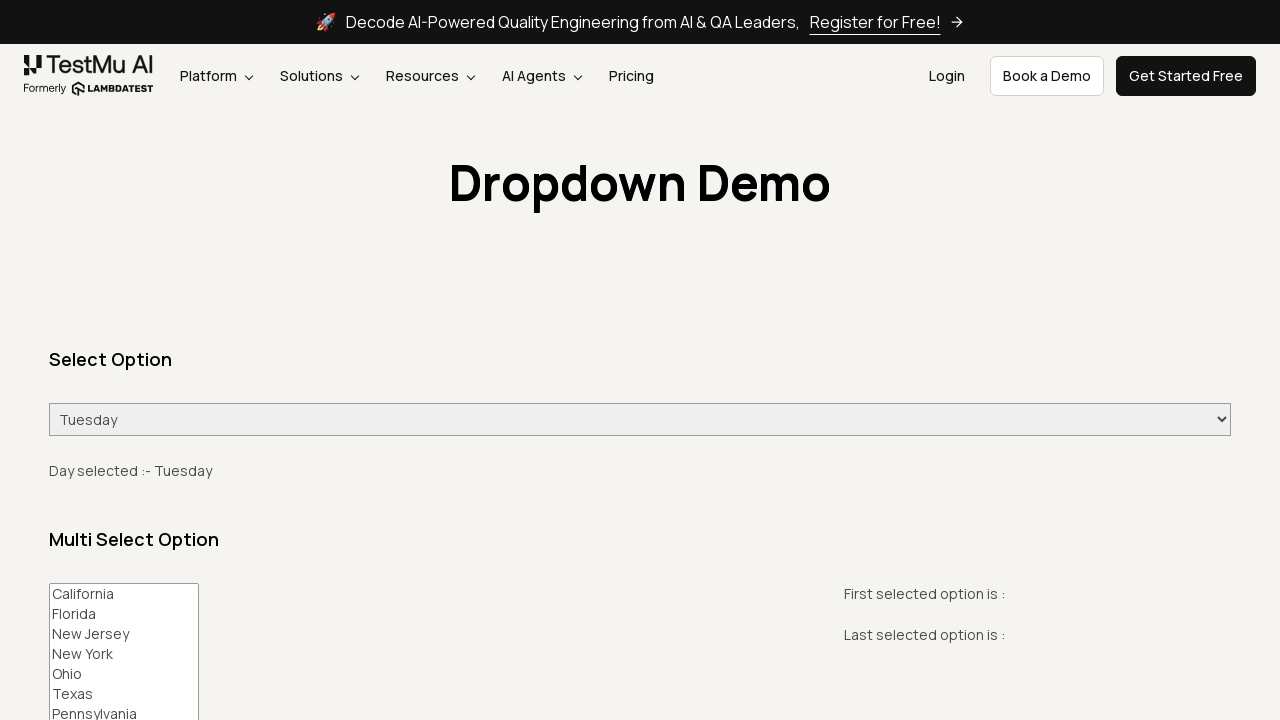

Selected California, New York, and Washington from the multi-select dropdown on #multi-select
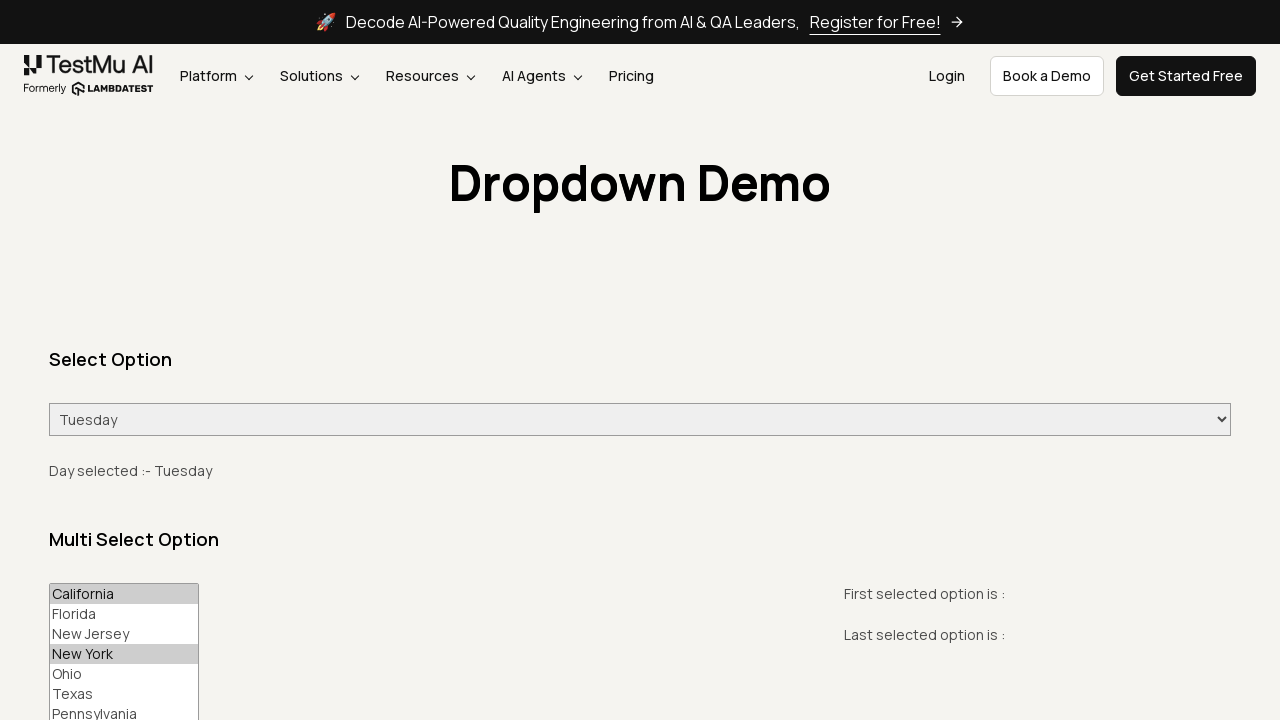

Clicked Print First button to print the first selected option at (105, 360) on button[value='Print First']
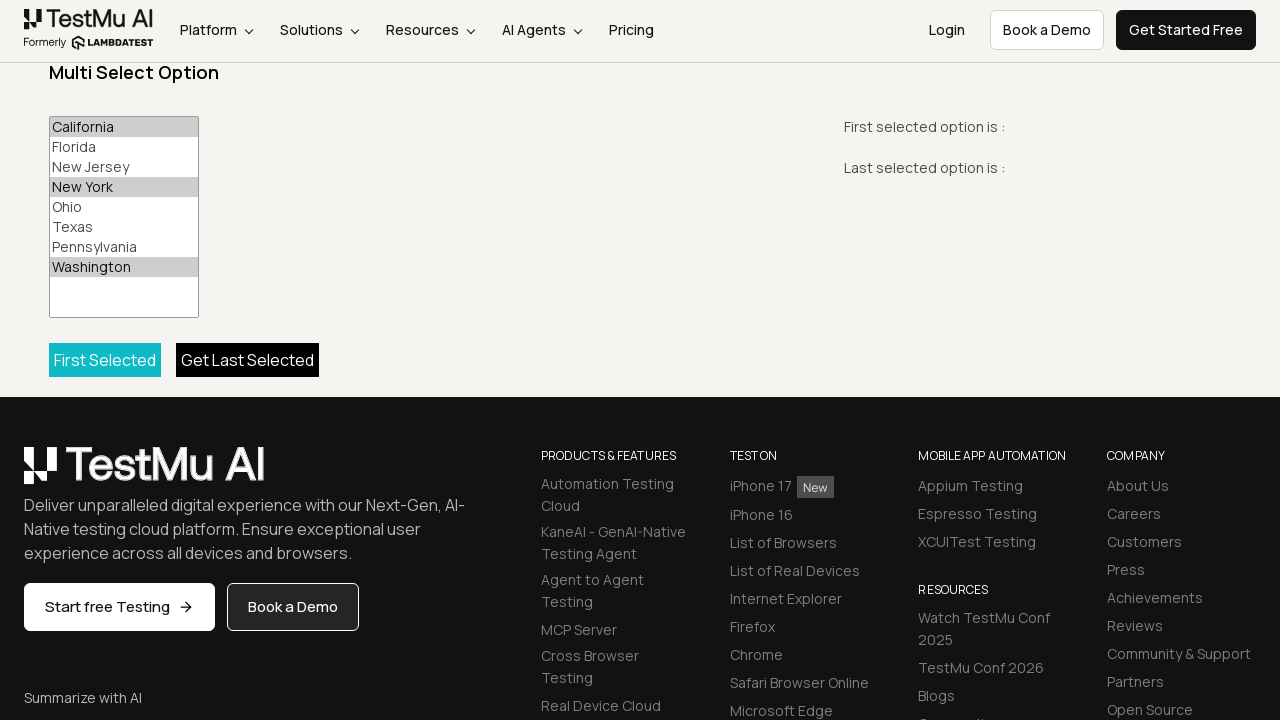

Clicked Print All button to print all selected options at (248, 360) on button[value='Print All']
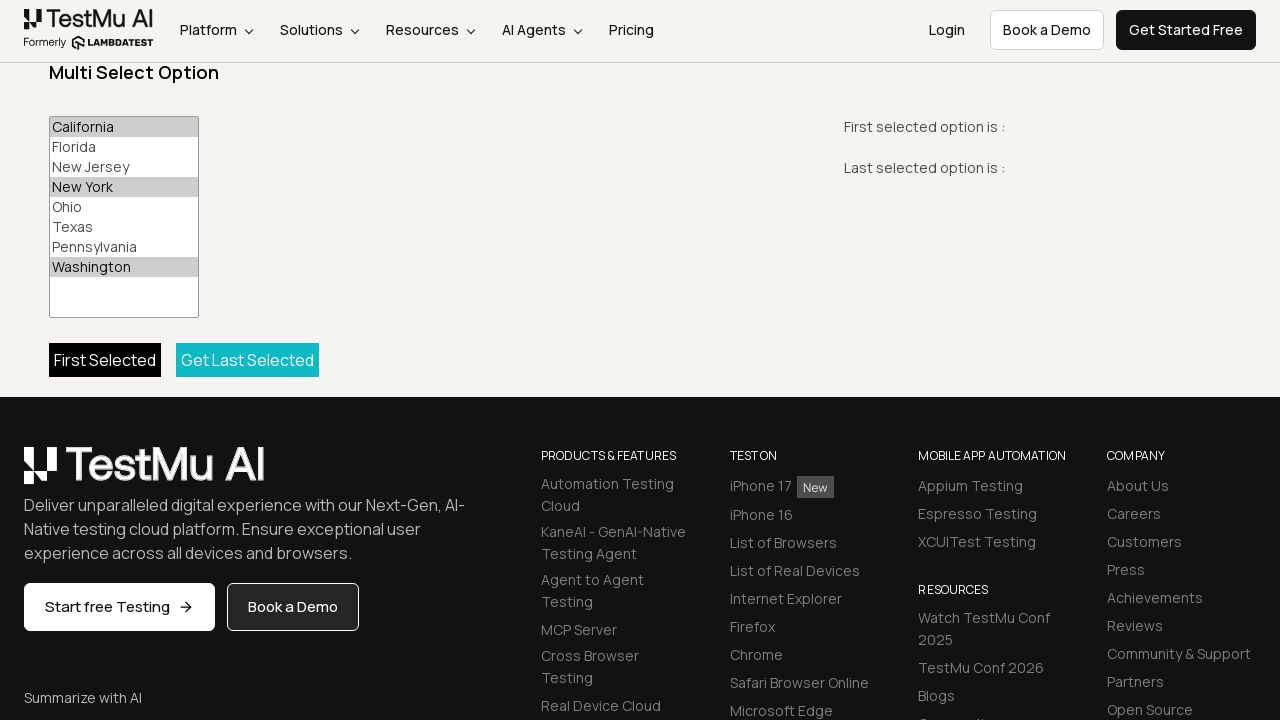

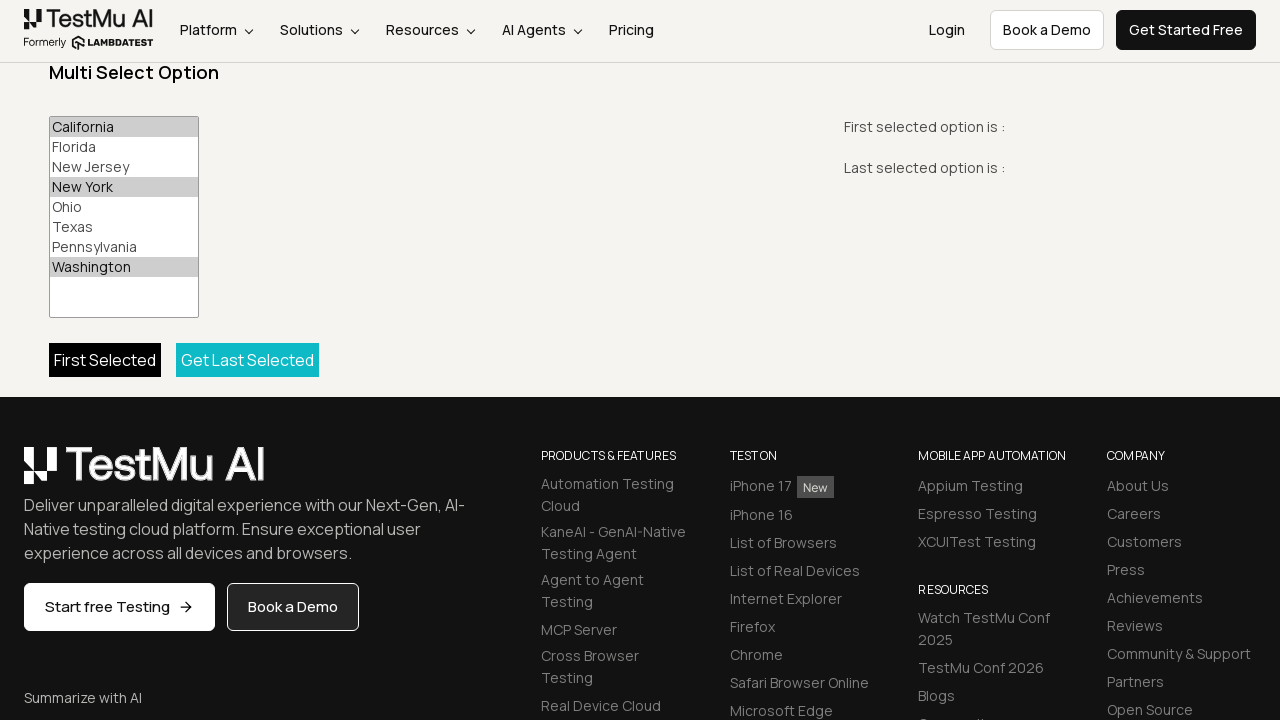